Tests a web form by filling a text field and submitting the form, then verifying the success message

Starting URL: https://www.selenium.dev/selenium/web/web-form.html

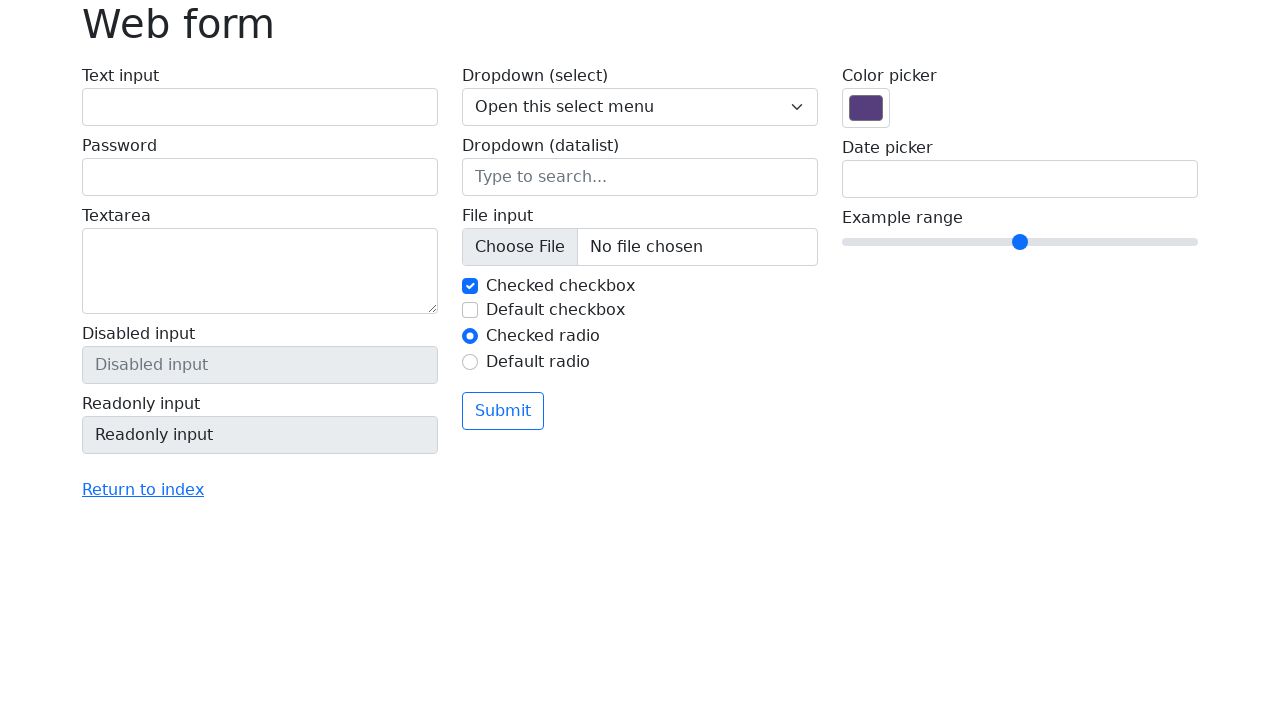

Reloaded the web form page
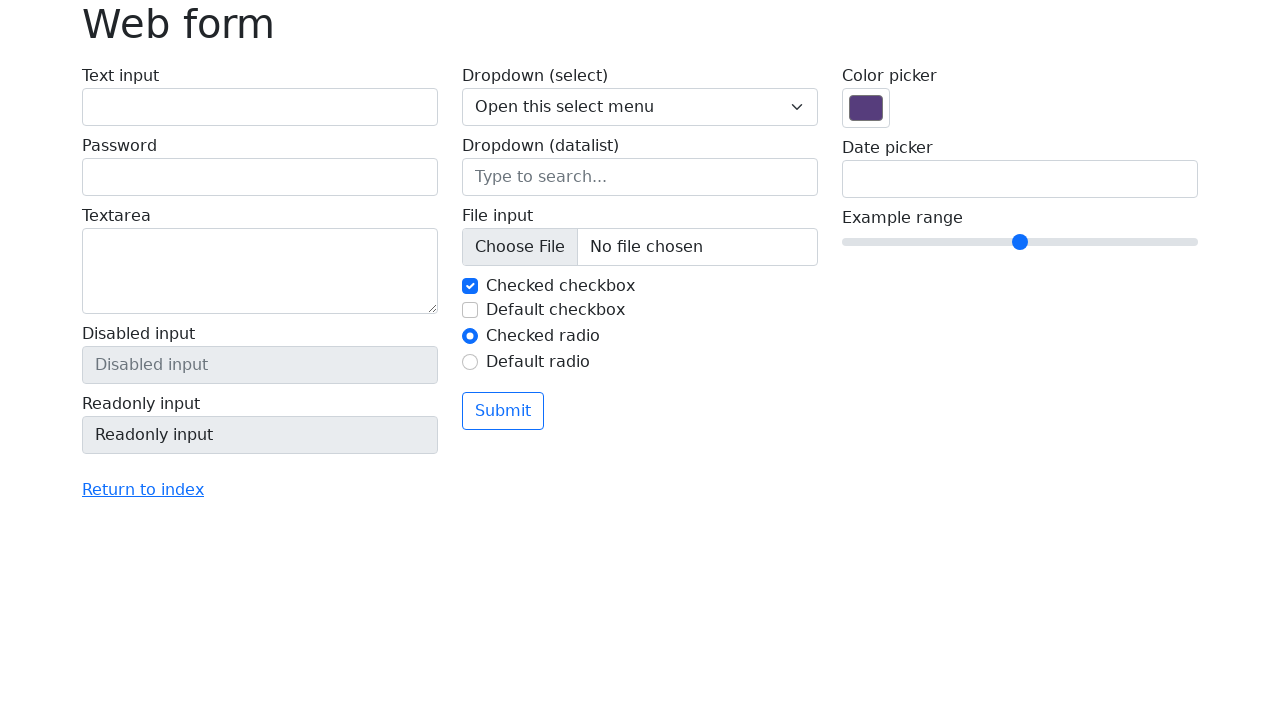

Filled text field with 'Selenium' on #my-text-id
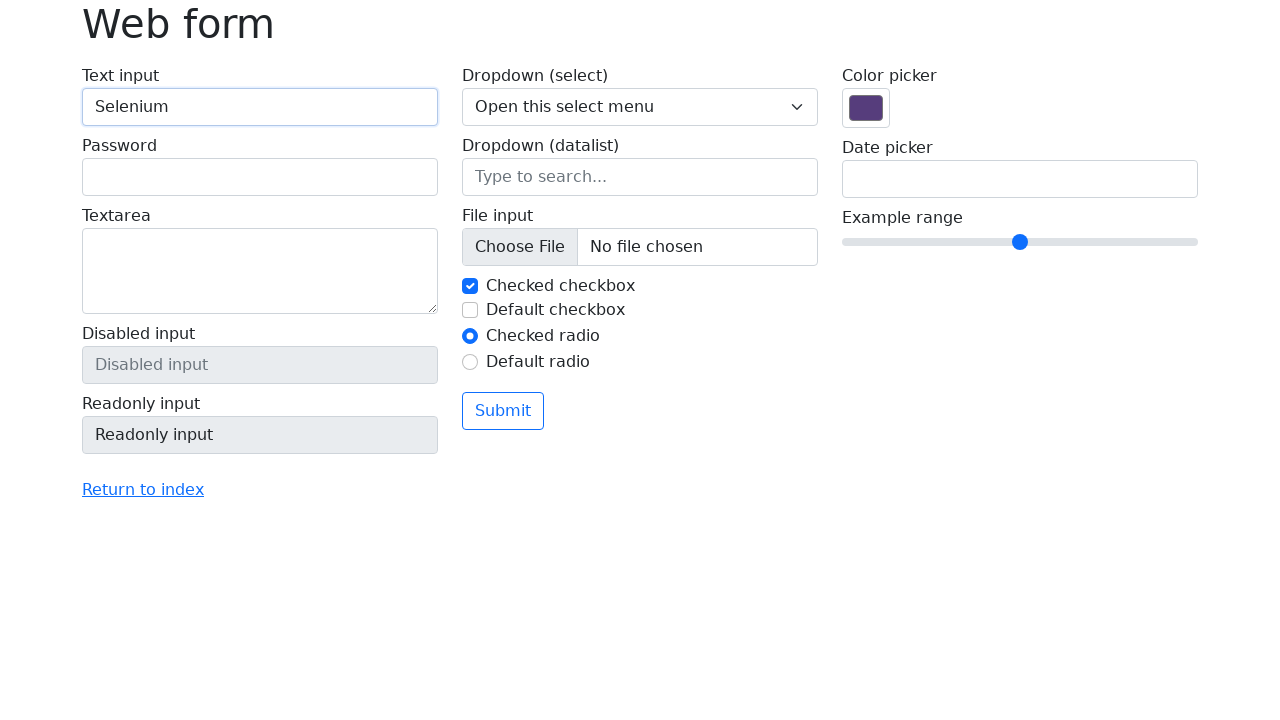

Clicked the submit button at (503, 411) on button
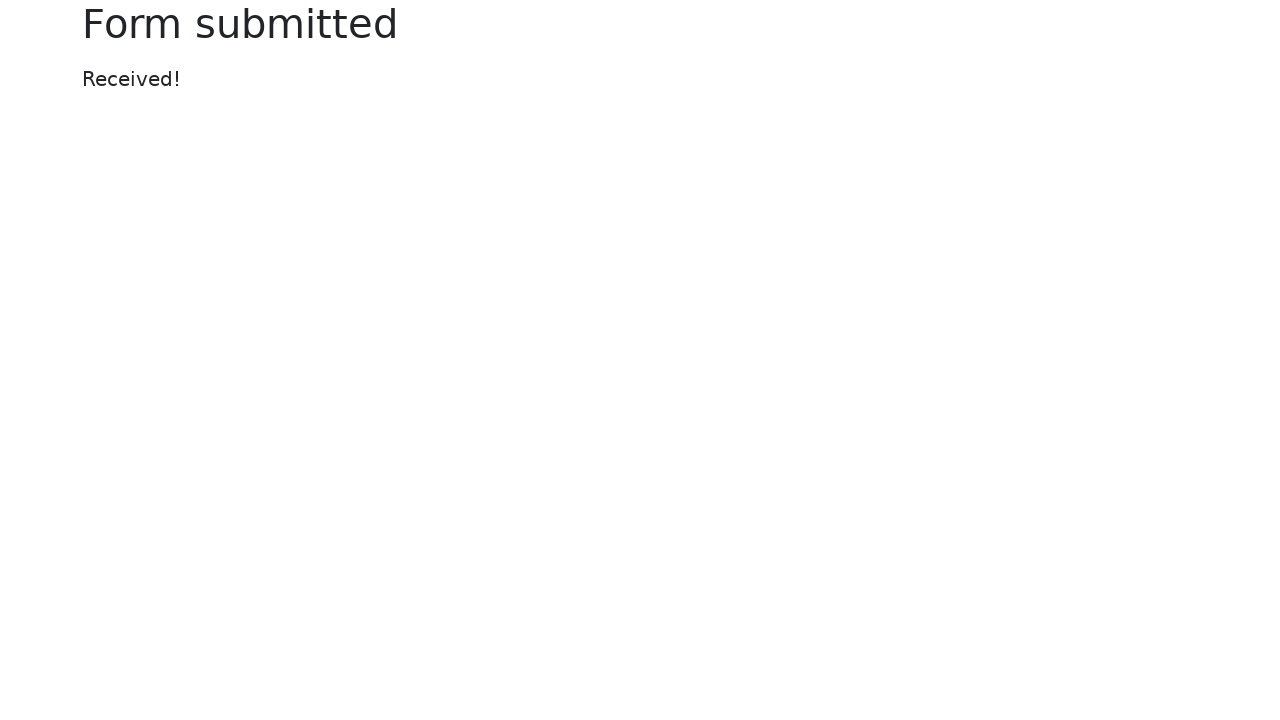

Success message appeared on the page
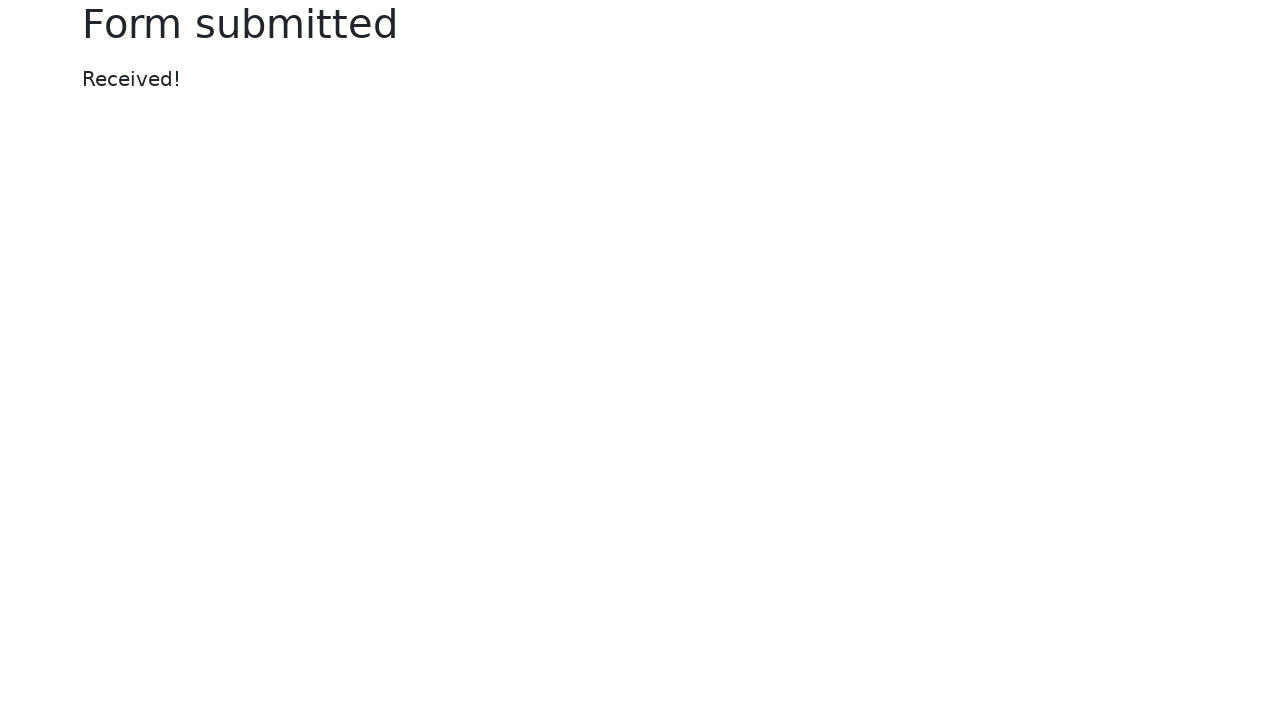

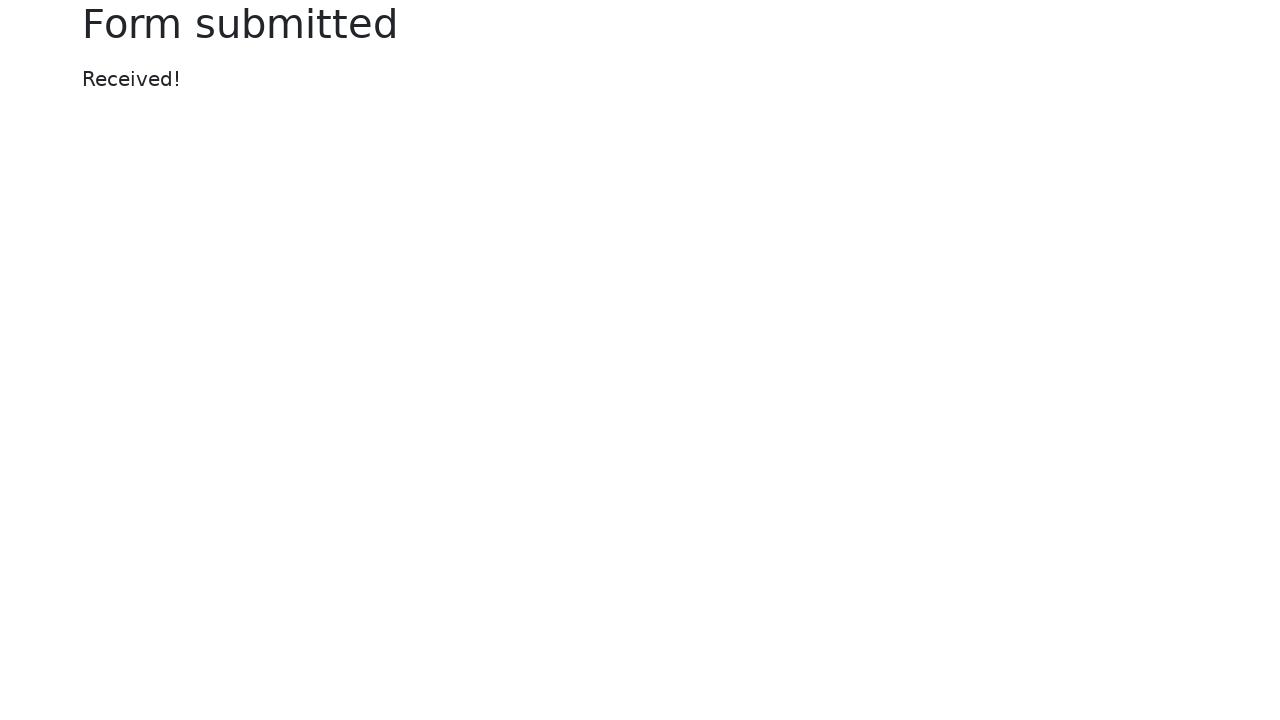